Tests calculator addition functionality by entering two numbers (10 and 5), selecting the addition operator, and verifying the result is 15

Starting URL: https://safatelli.github.io/tp-test-logiciel/assets/calc.html

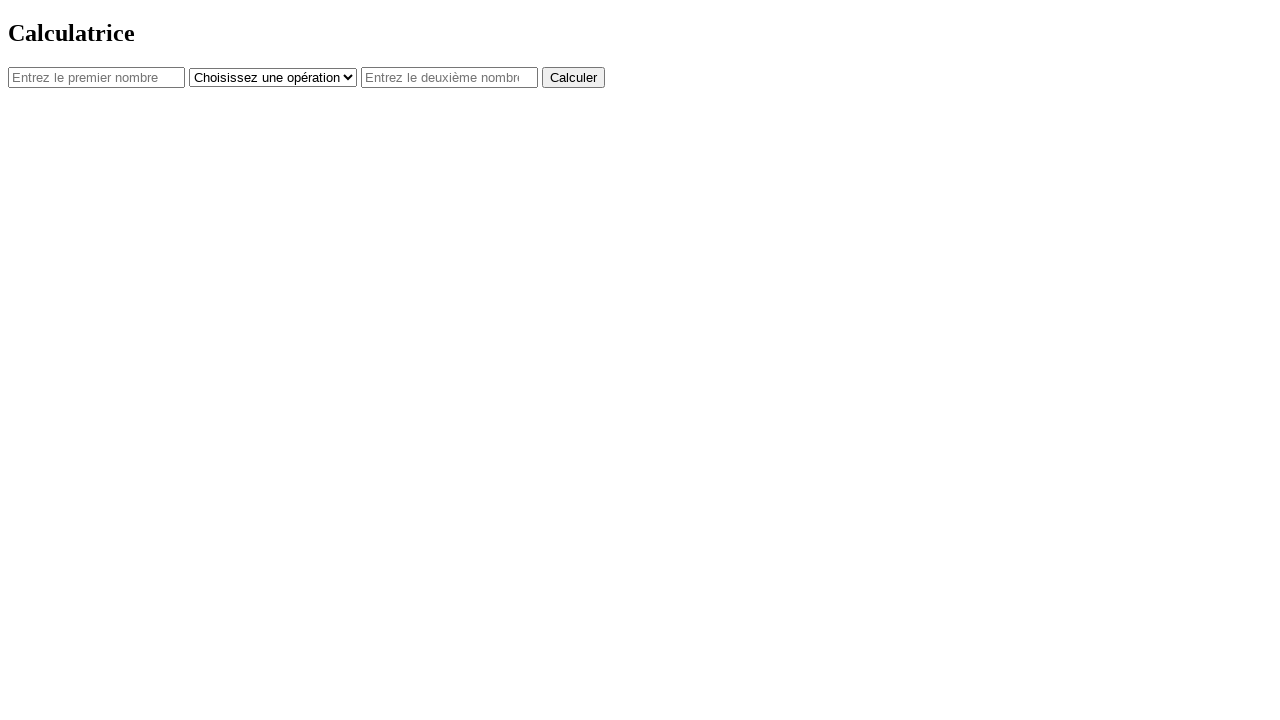

Navigated to calculator application
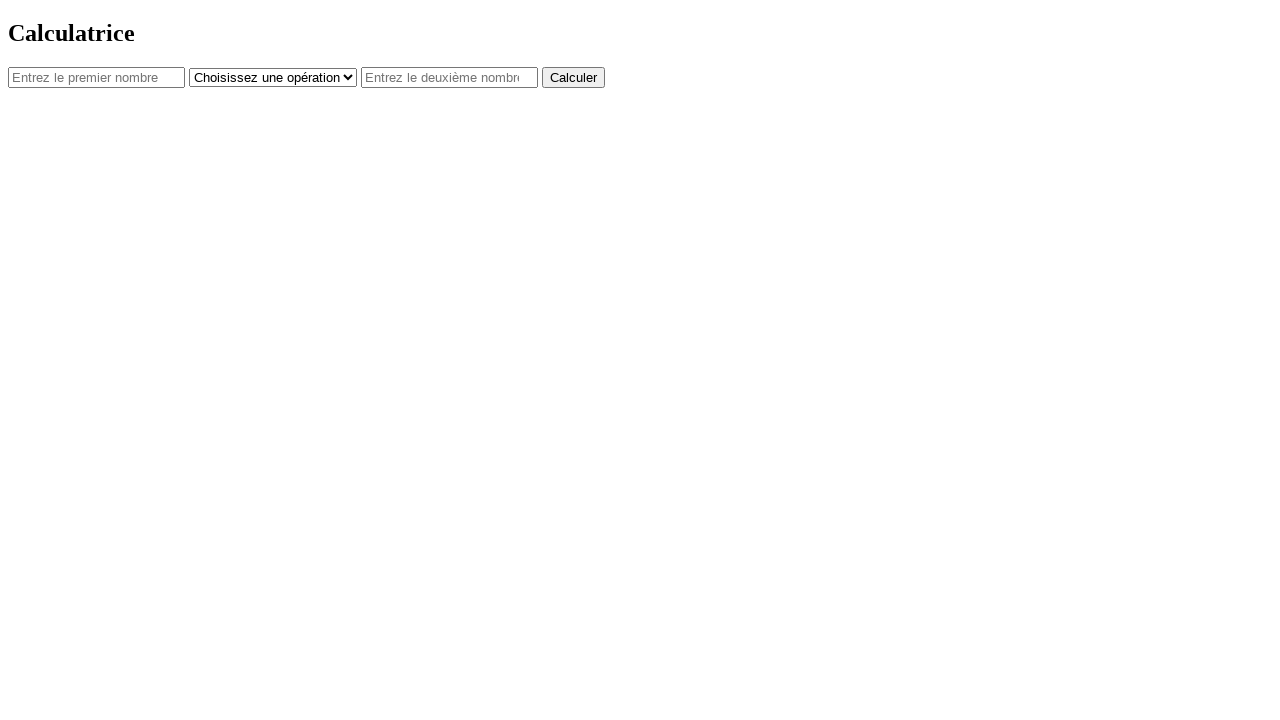

Entered first number: 10 on #num1
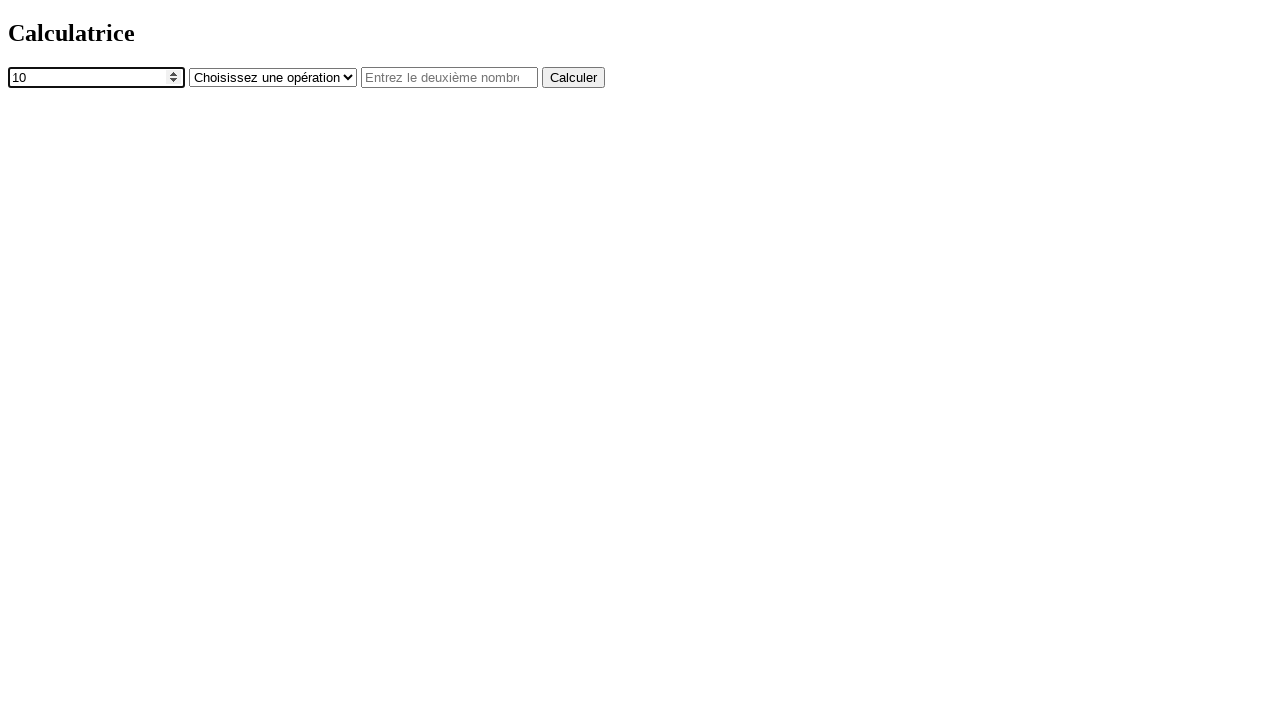

Selected addition operator (+) on #operator
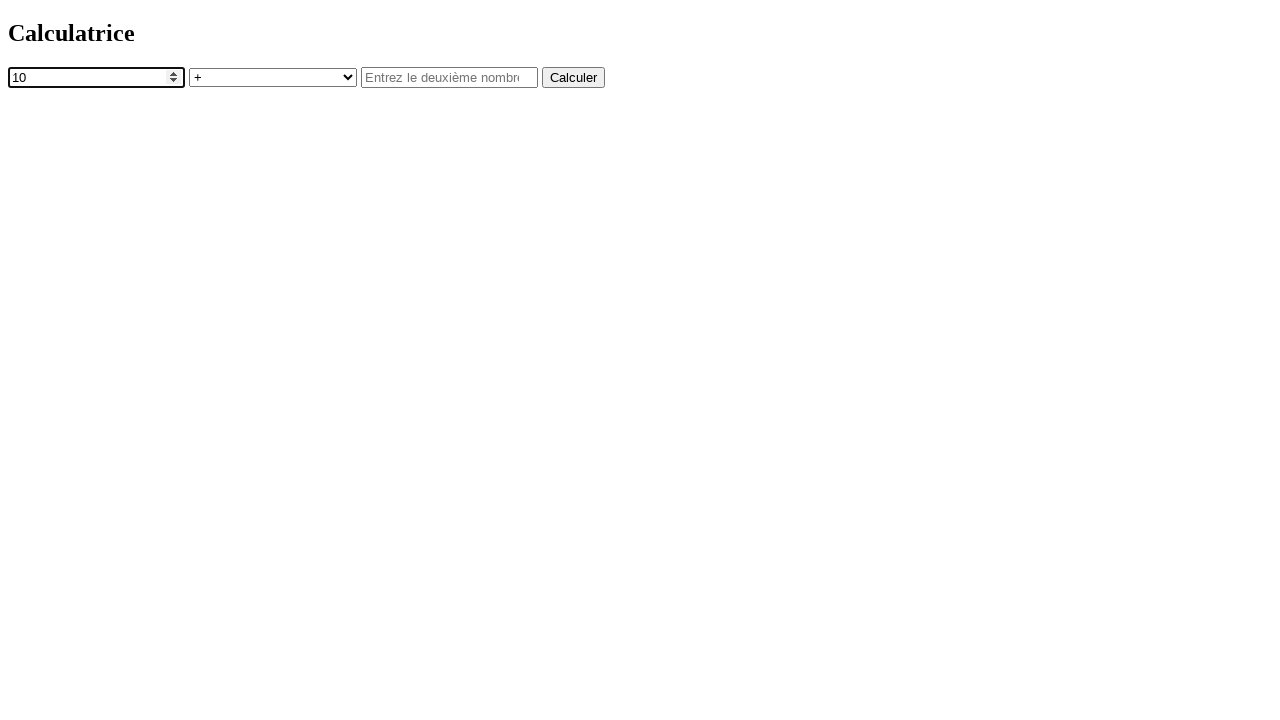

Entered second number: 5 on #num2
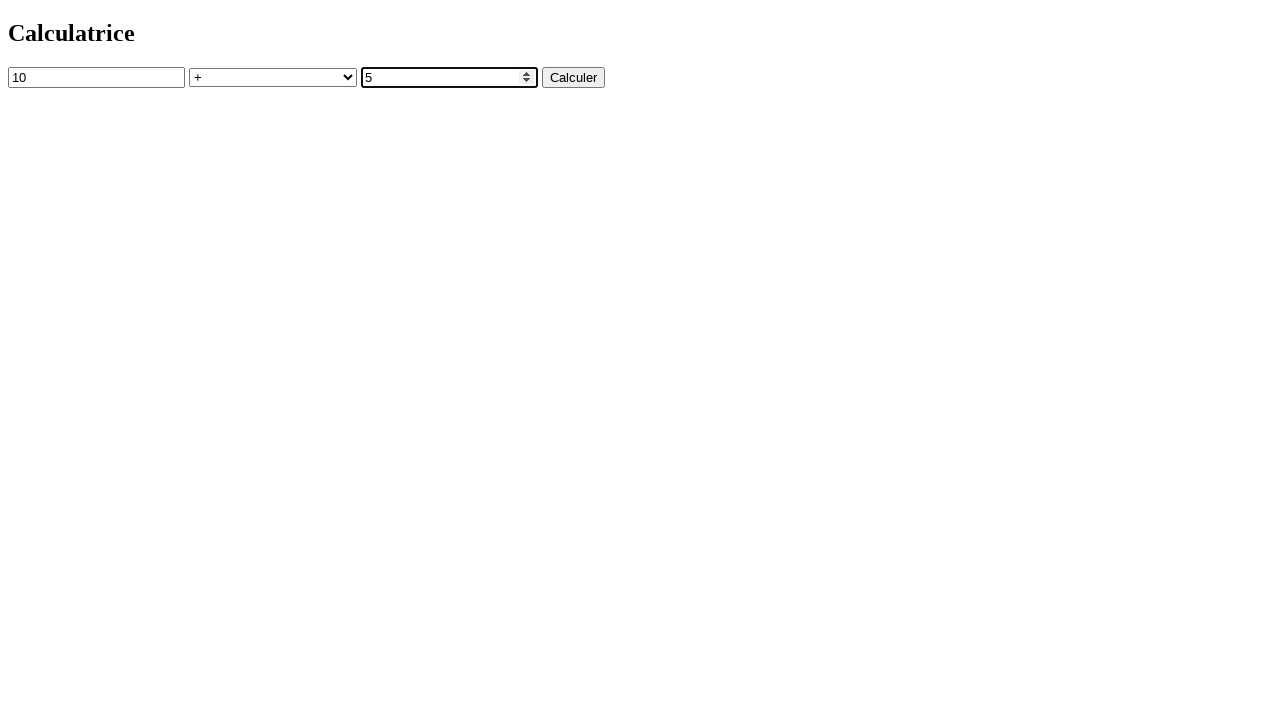

Clicked calculate button at (574, 77) on button
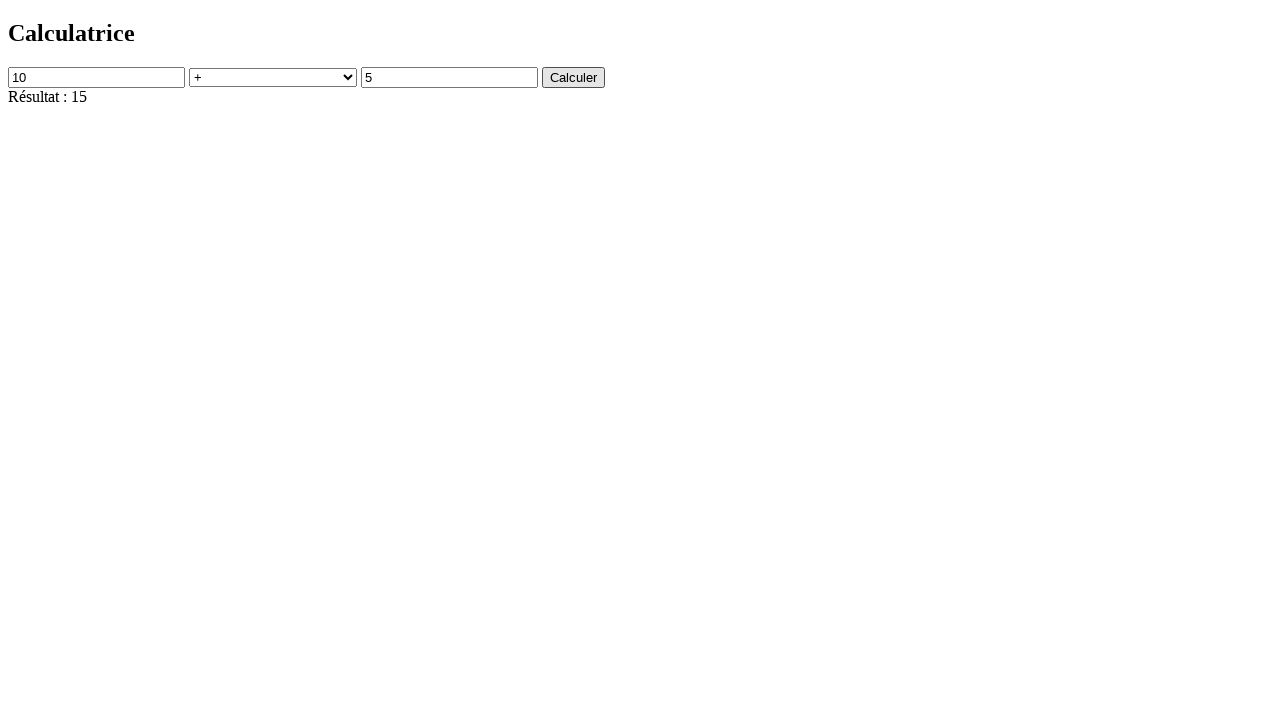

Result element loaded and visible
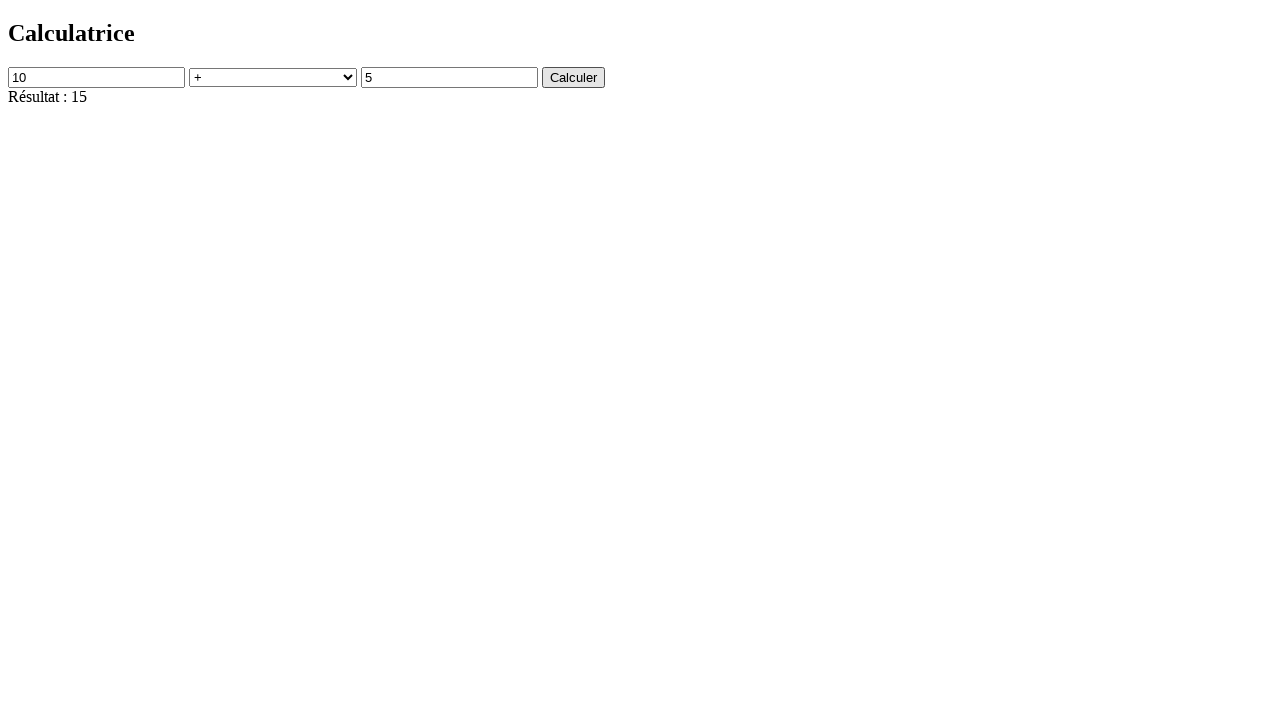

Verified calculation result: Résultat : 15
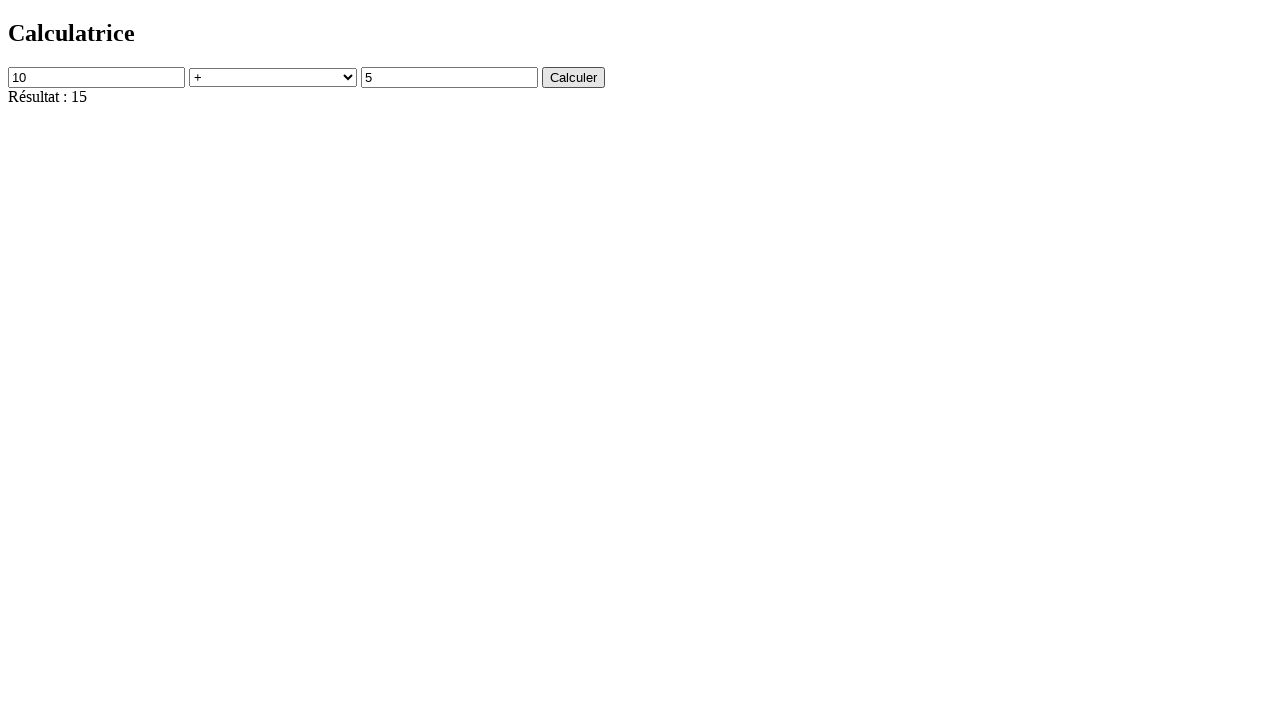

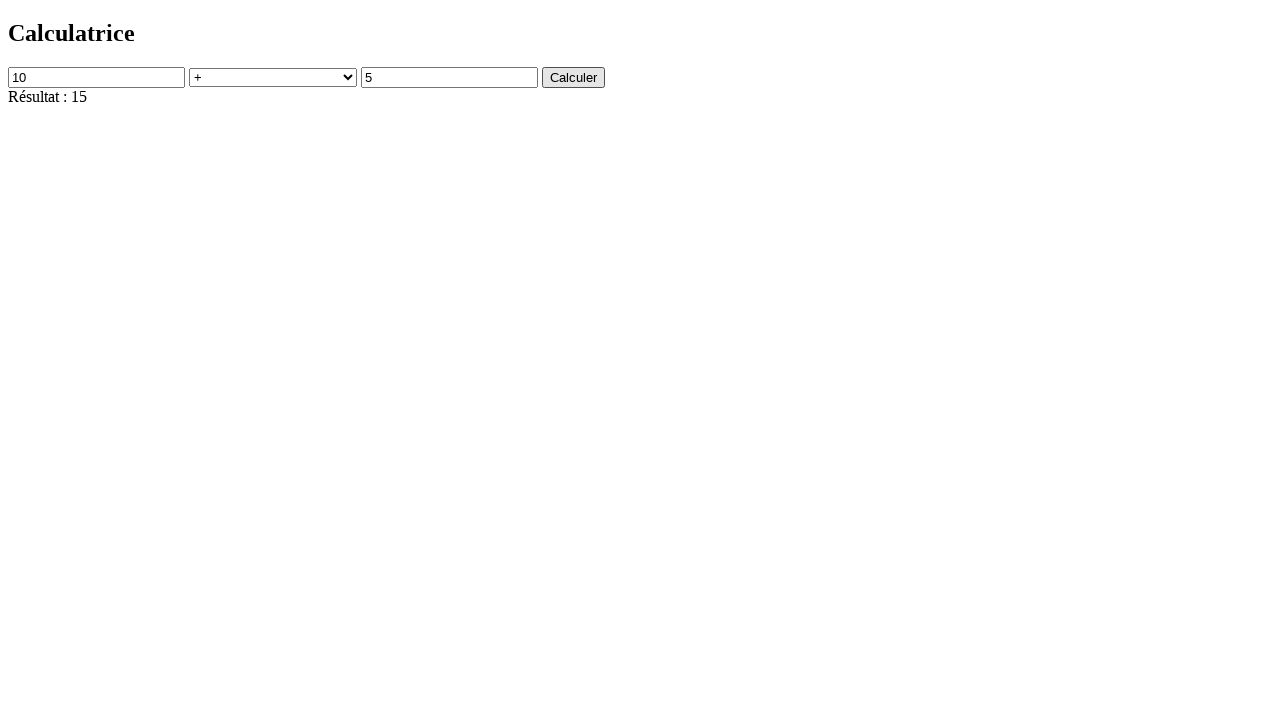